Tests sortable grid functionality by switching to grid view and dragging an item to a new position

Starting URL: https://demoqa.com/sortable

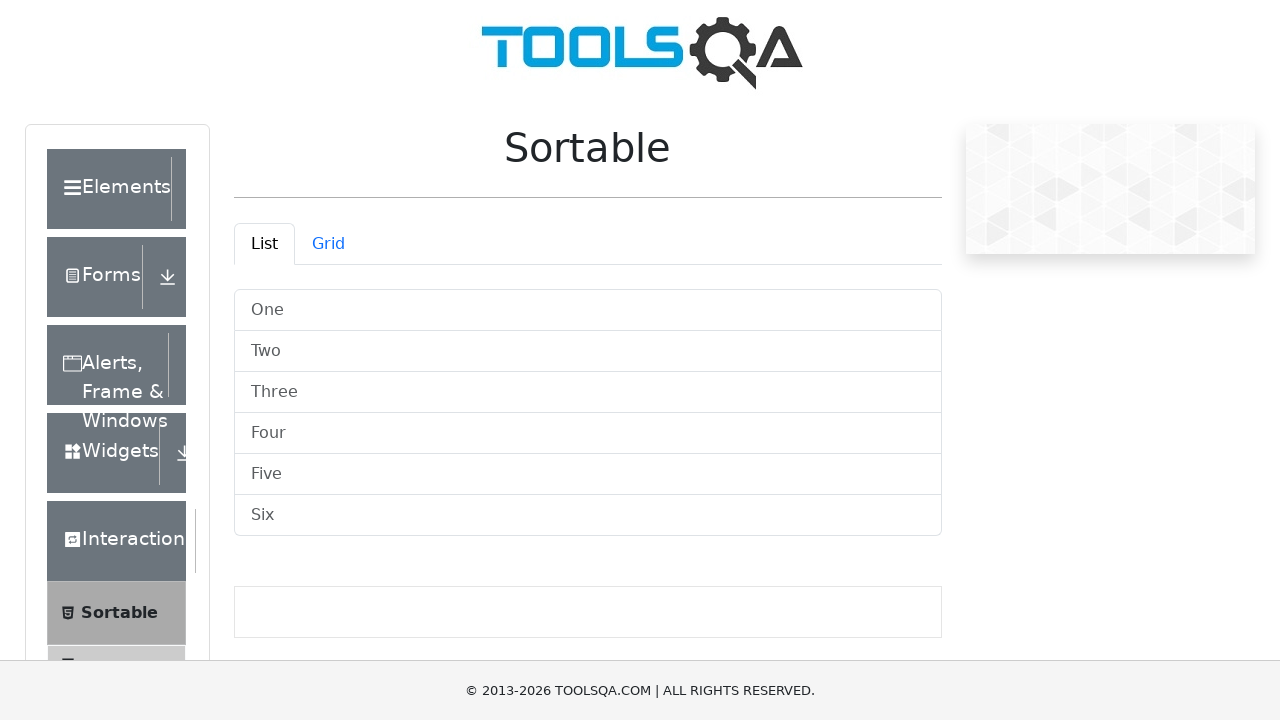

Scrolled down to reveal sortable grid area
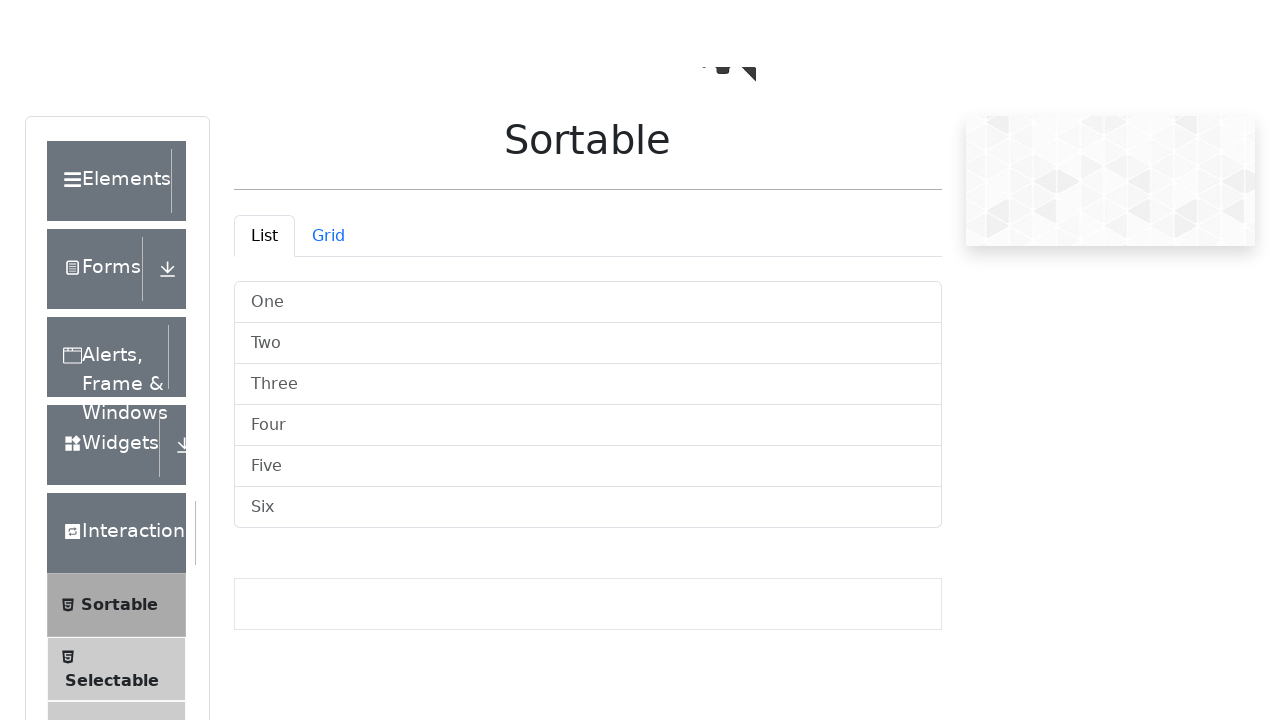

Clicked on Grid tab to switch to grid view at (328, 21) on xpath=//*[@id='demo-tab-grid']
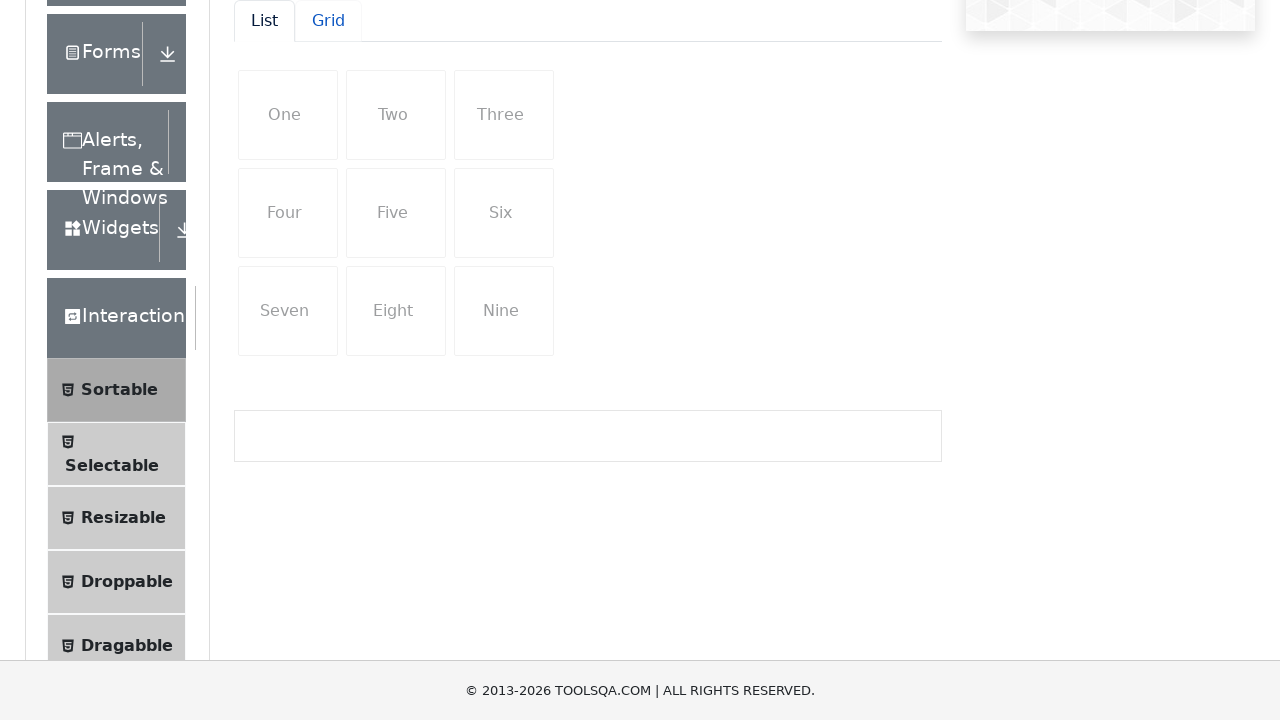

Located first grid item
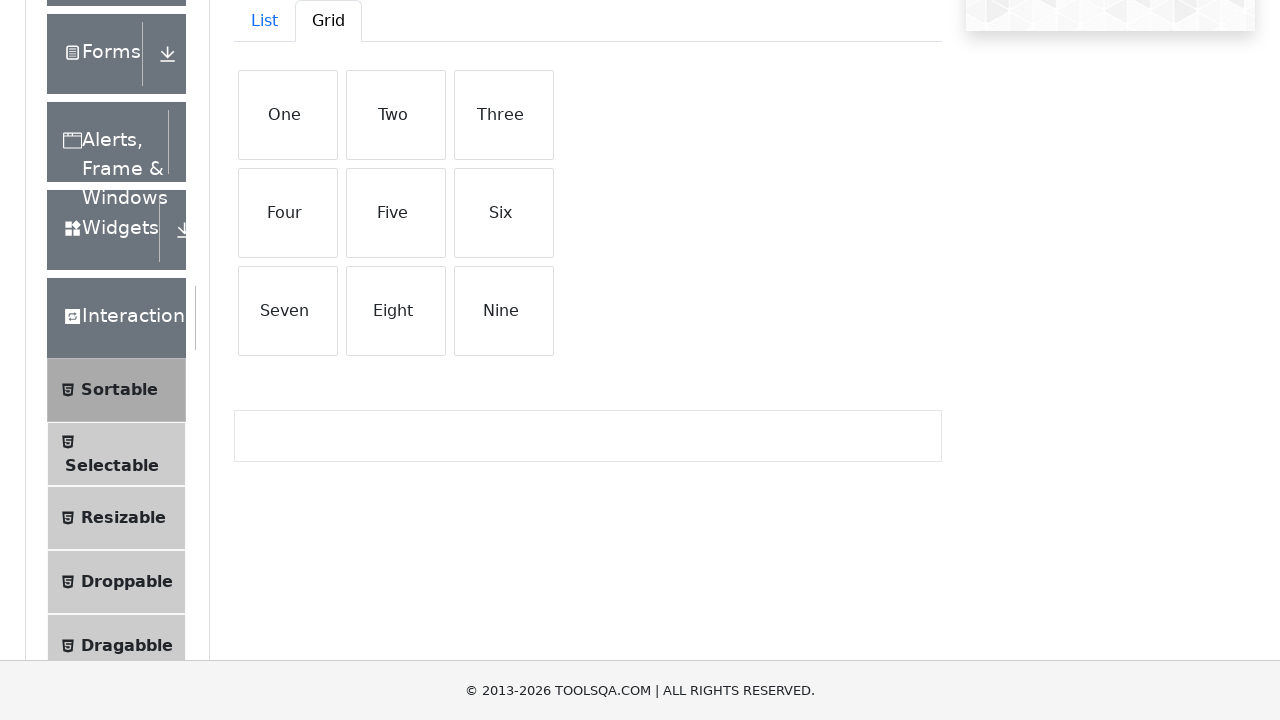

Located fifth grid item
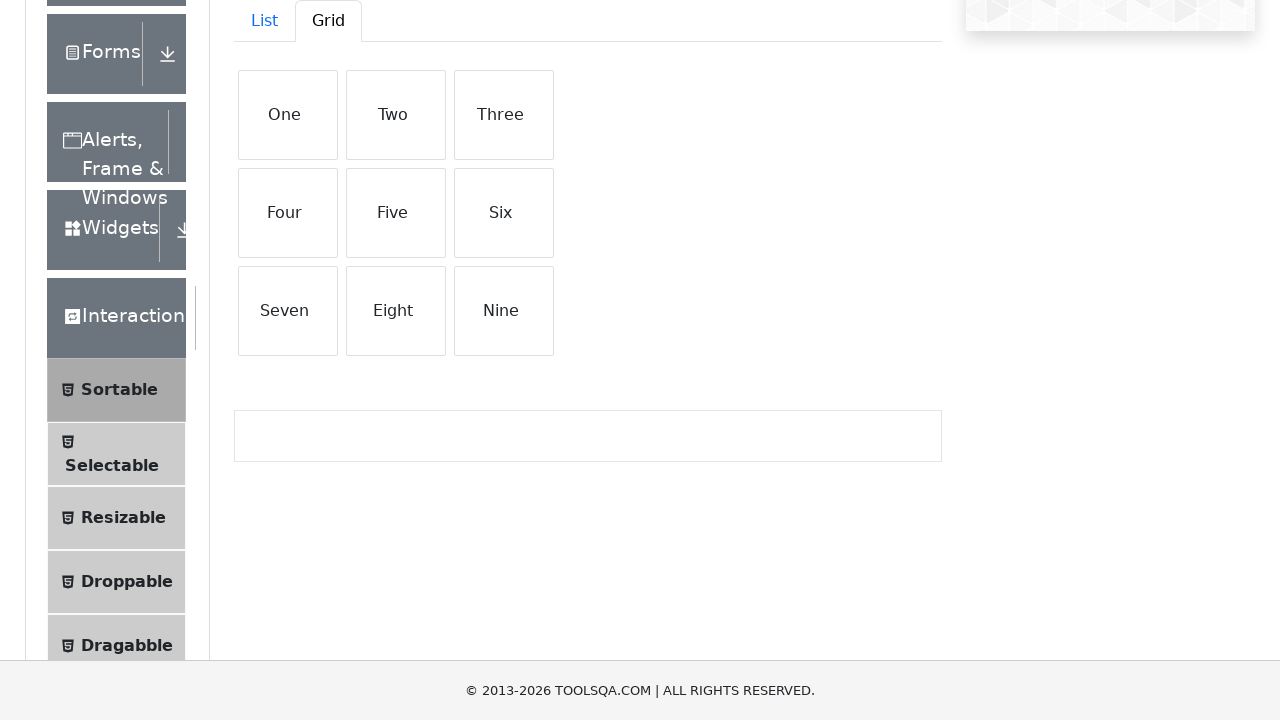

Dragged first grid item to fifth position at (396, 213)
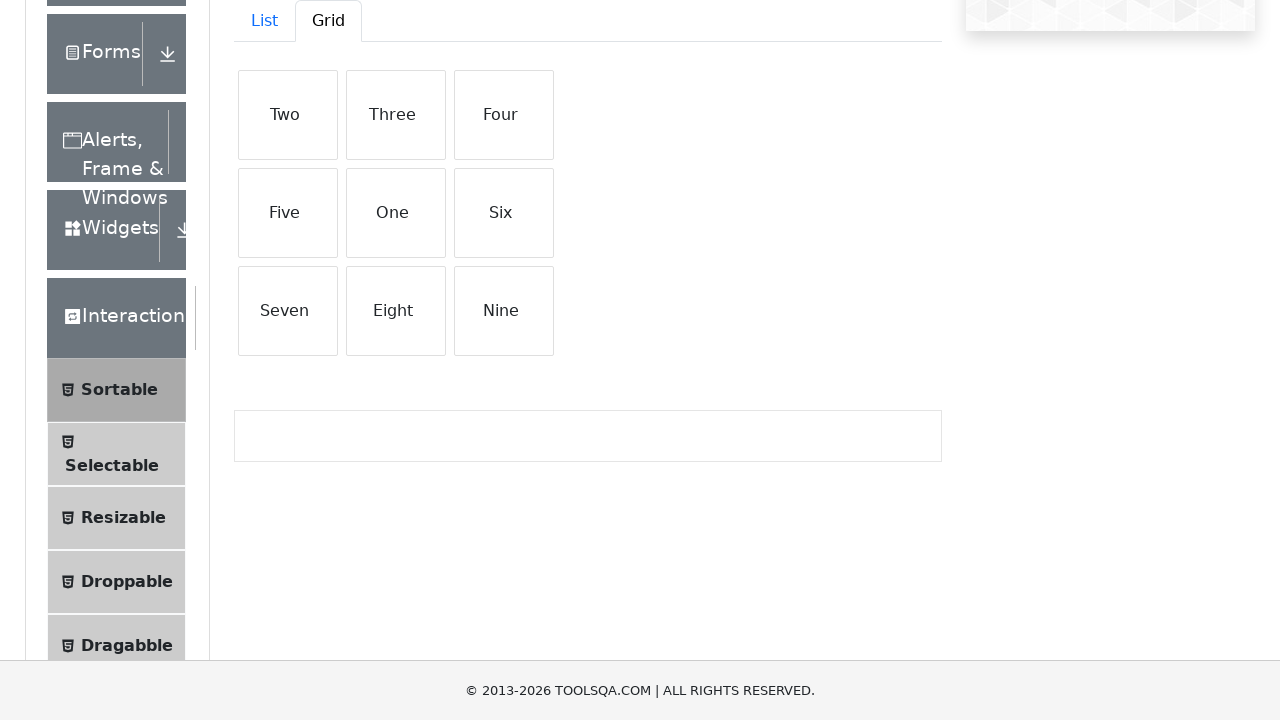

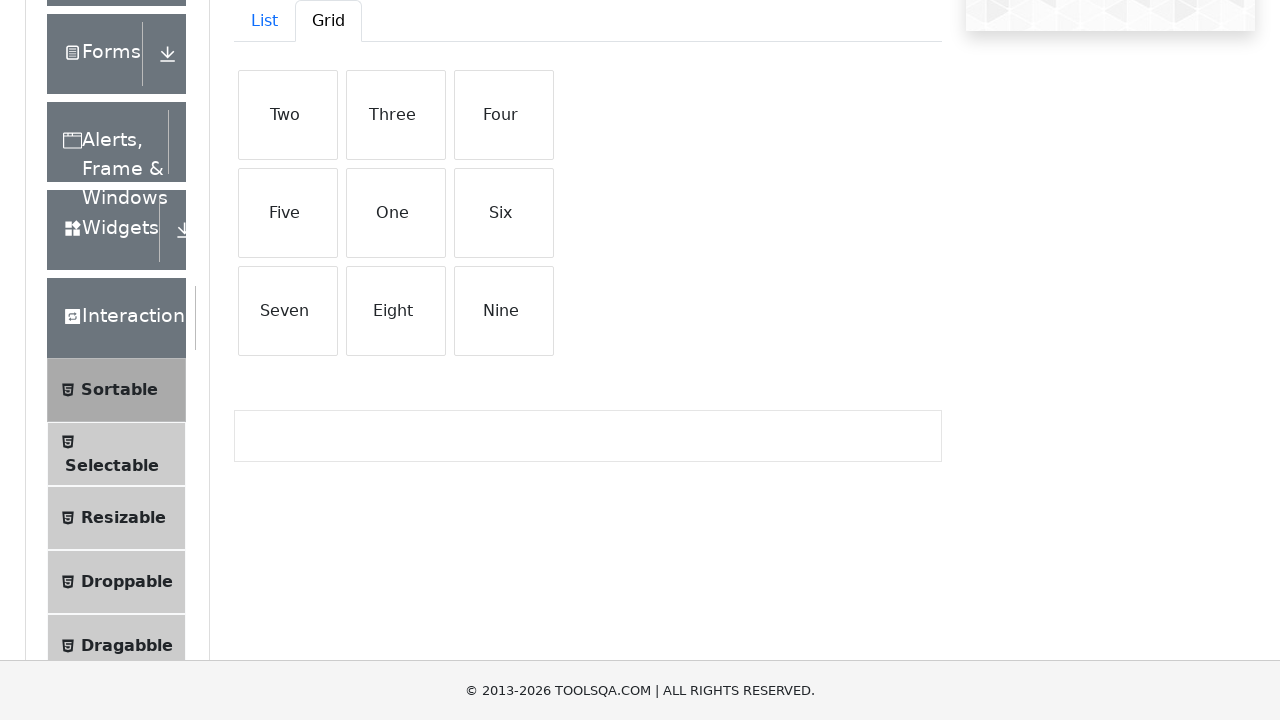